Verifies that the OrangeHRM login page has the correct title "OrangeHRM"

Starting URL: https://opensource-demo.orangehrmlive.com/web/index.php/auth/login

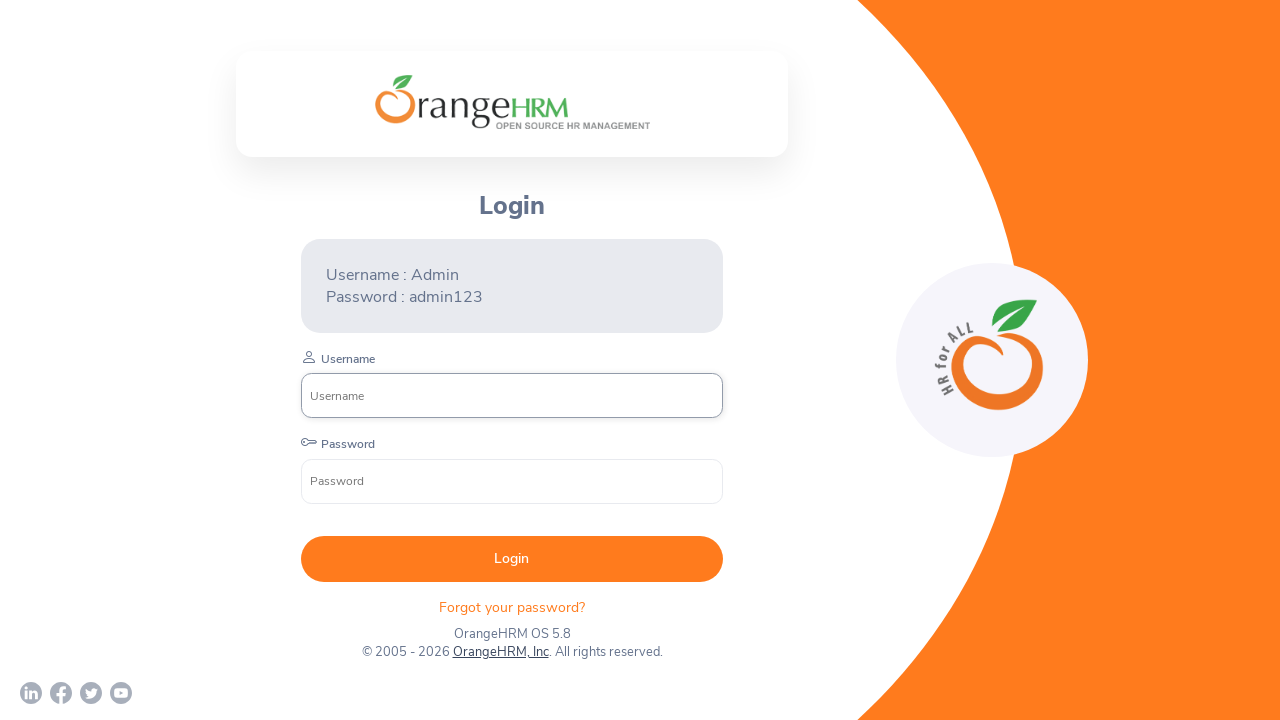

Navigated to OrangeHRM login page
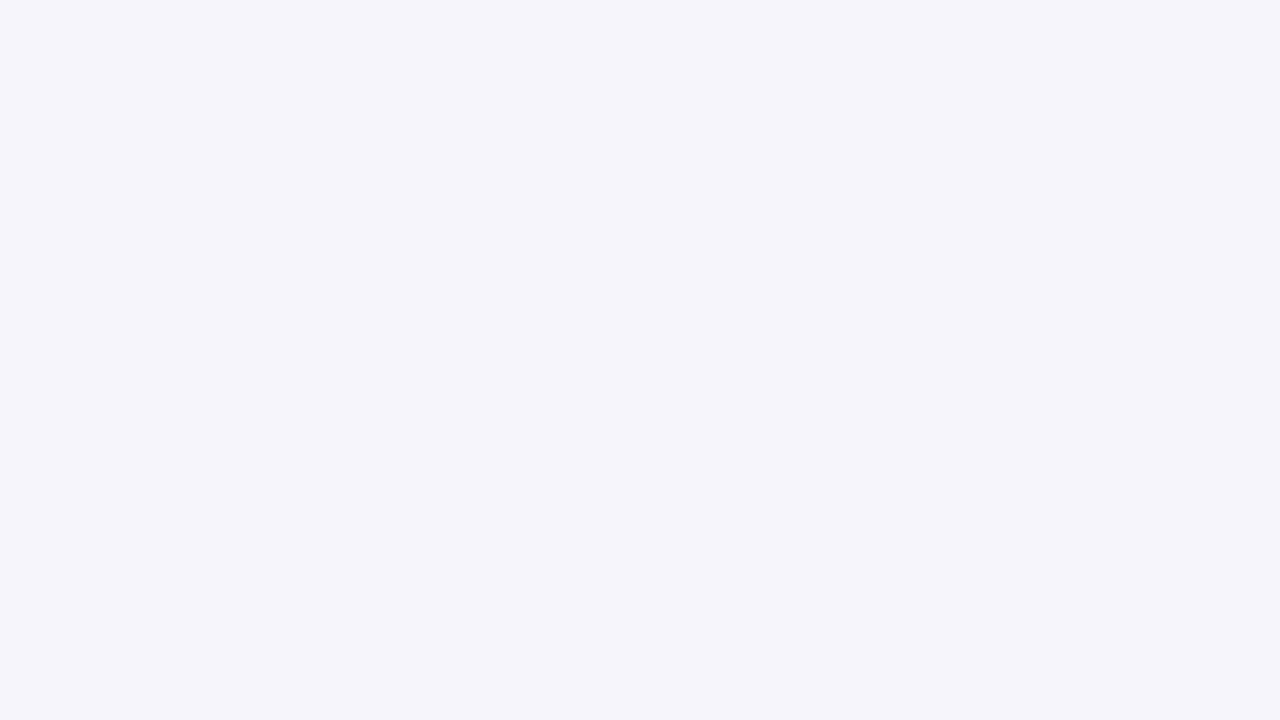

Verified page title is 'OrangeHRM'
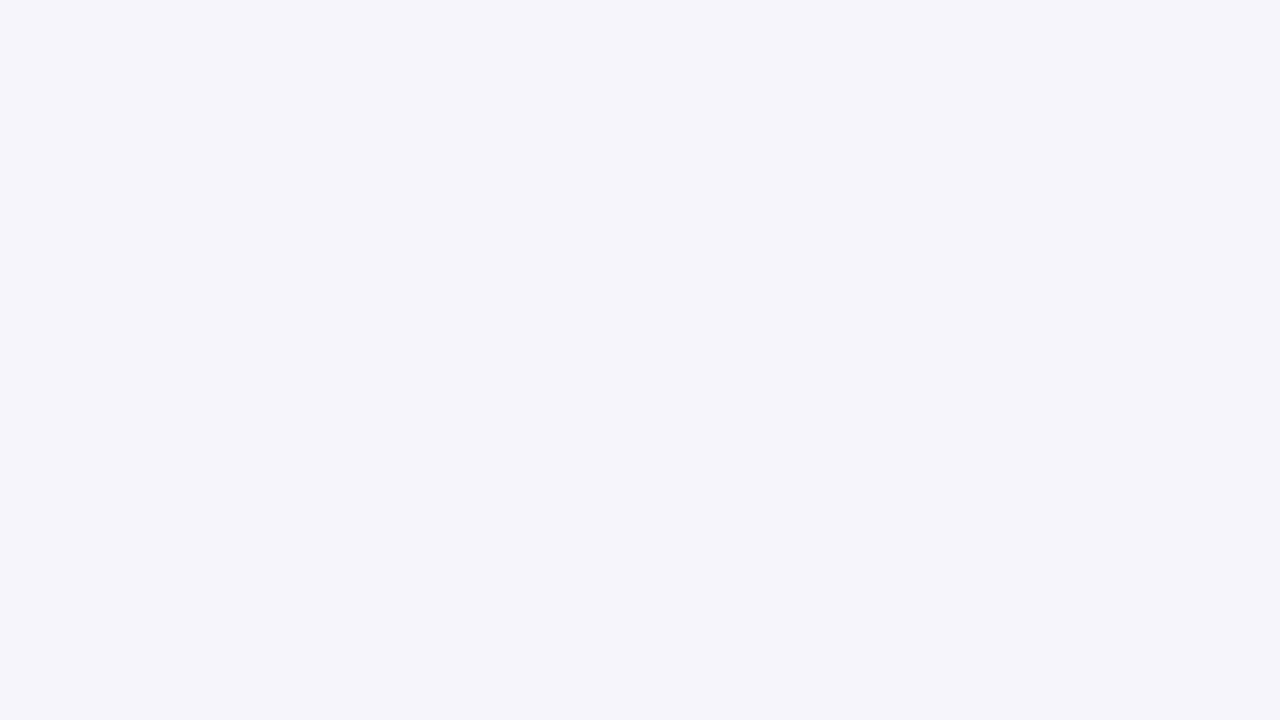

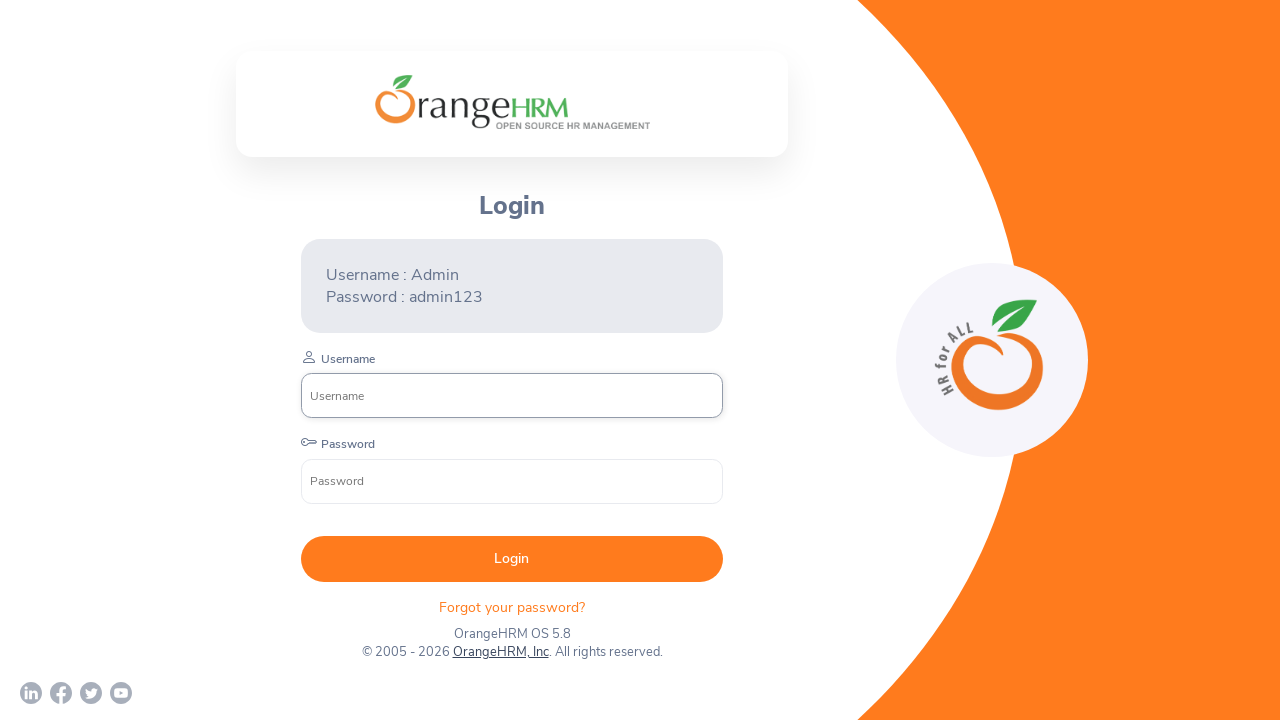